Navigates to an OrangeHRM instance and verifies the page title equals "OrangeHRM"

Starting URL: http://alchemy.hguy.co/orangehrm

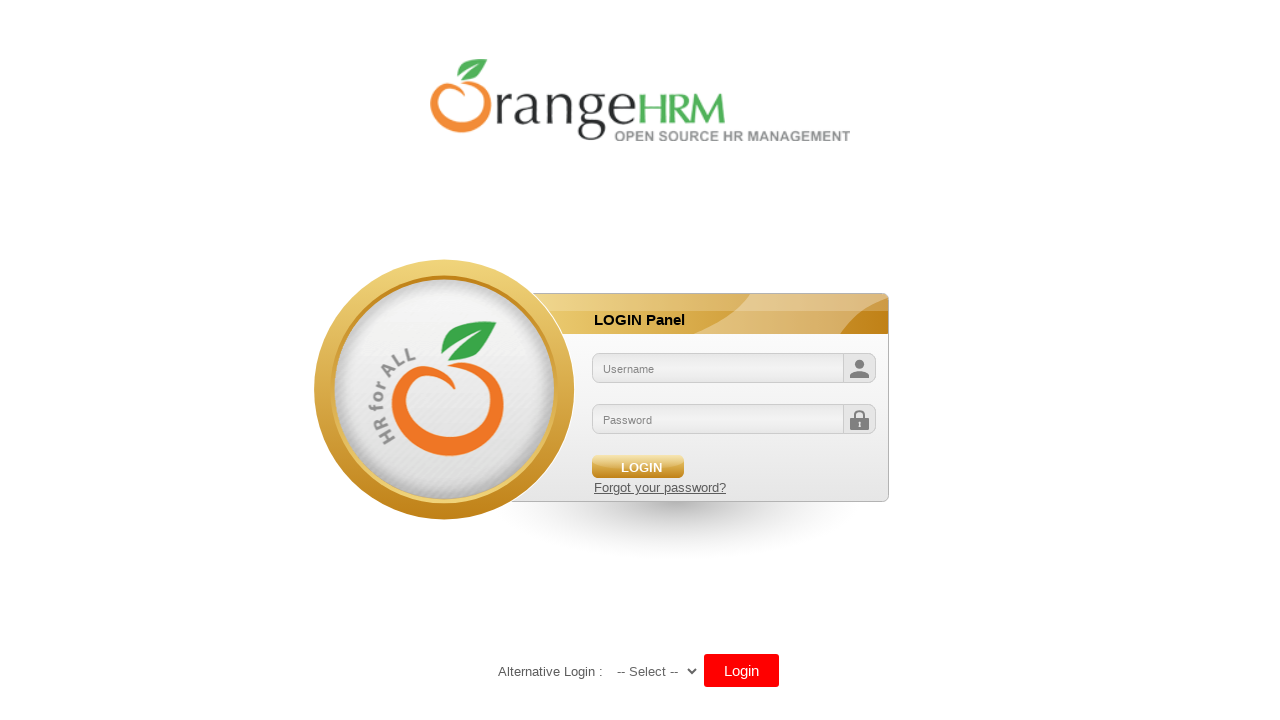

Navigated to OrangeHRM instance at http://alchemy.hguy.co/orangehrm
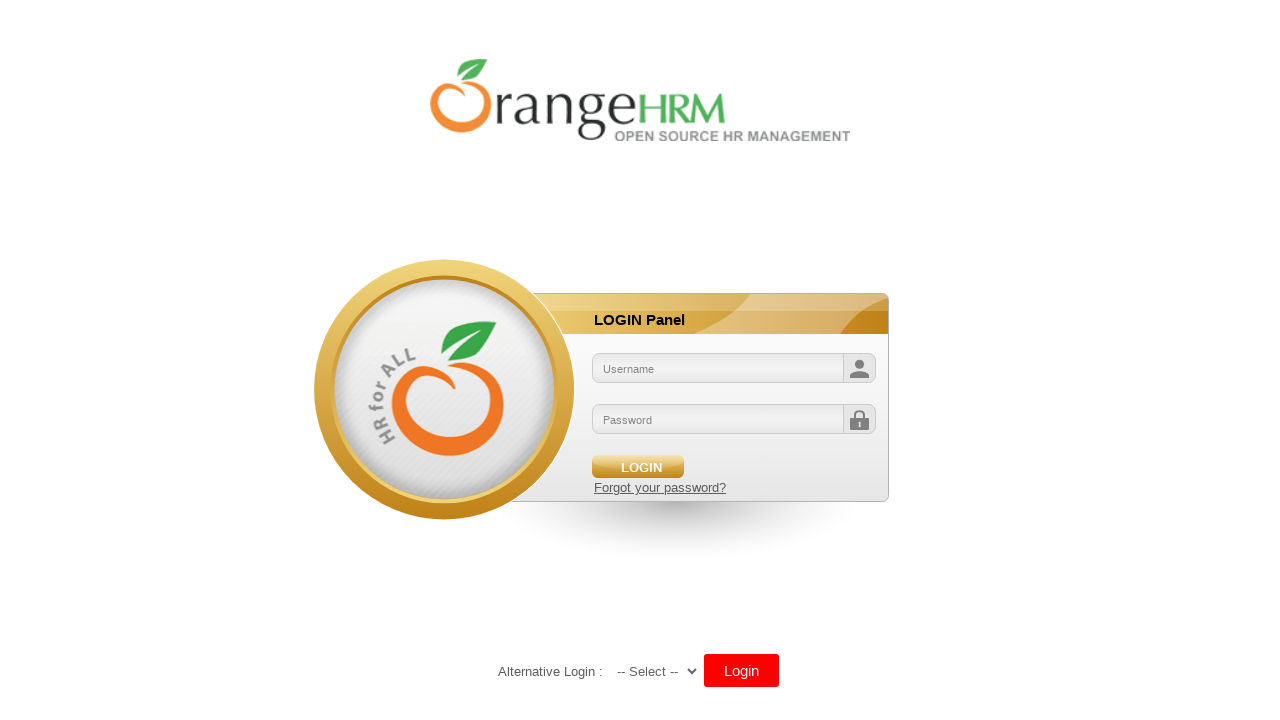

Verified page title equals 'OrangeHRM'
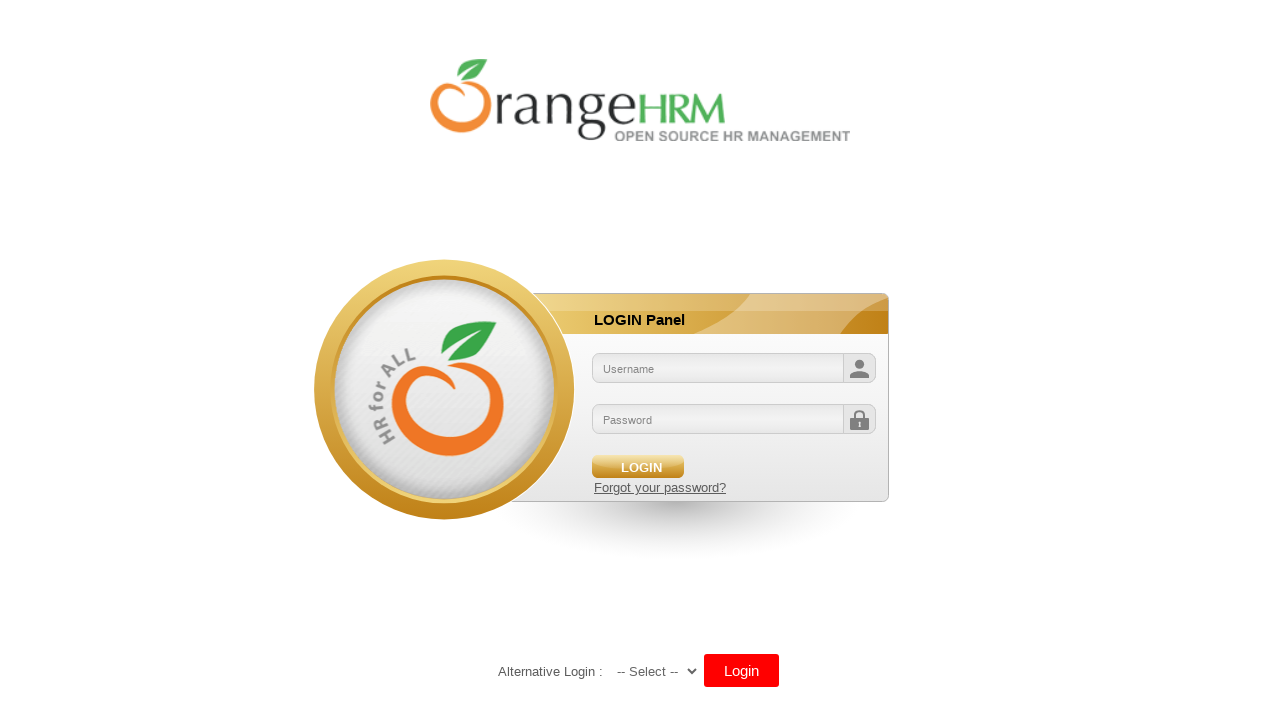

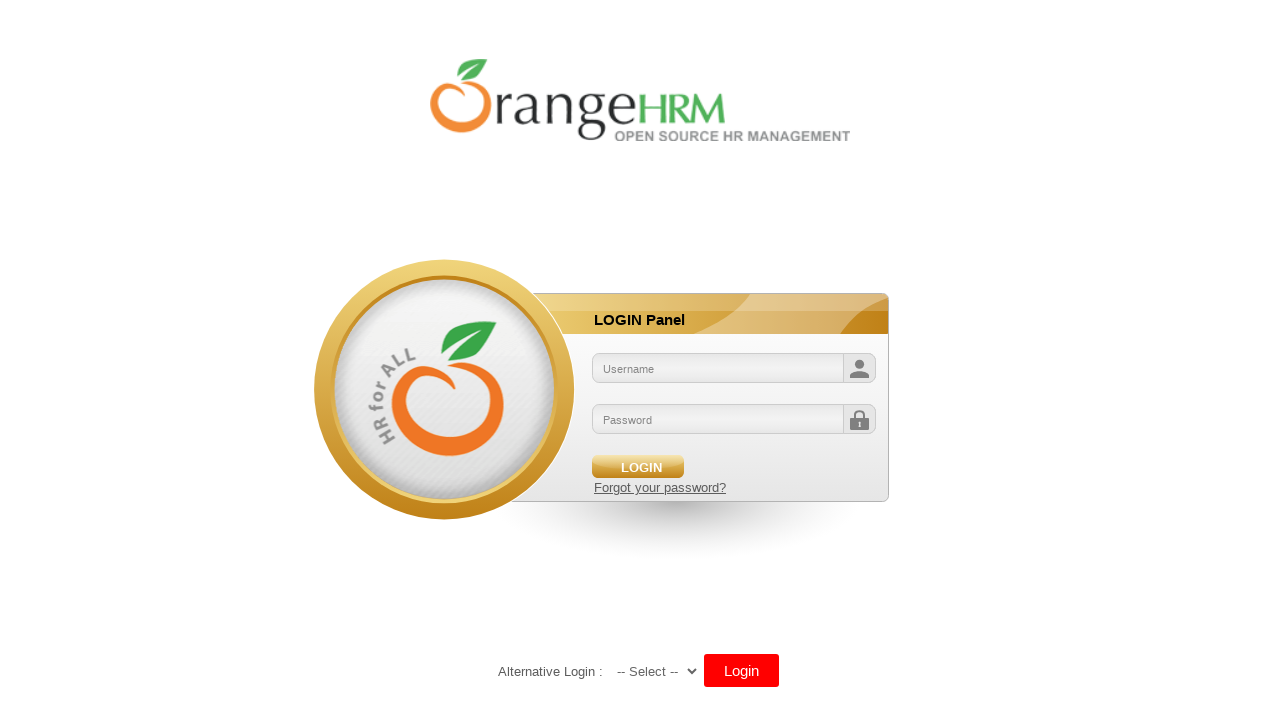